Tests the question bank search functionality by entering a search query and clicking the search button, then verifying an error message is displayed.

Starting URL: https://opentdb.com/browse.php

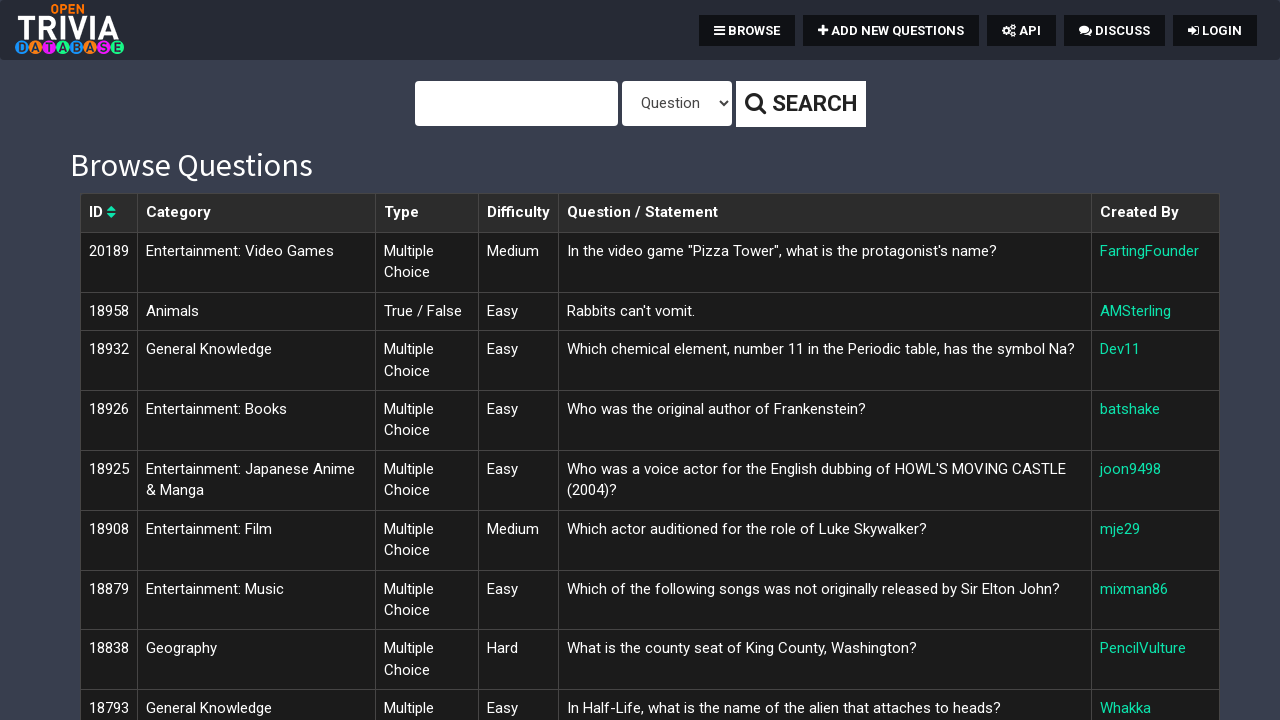

Filled search field with 'Science: Computers' on #query
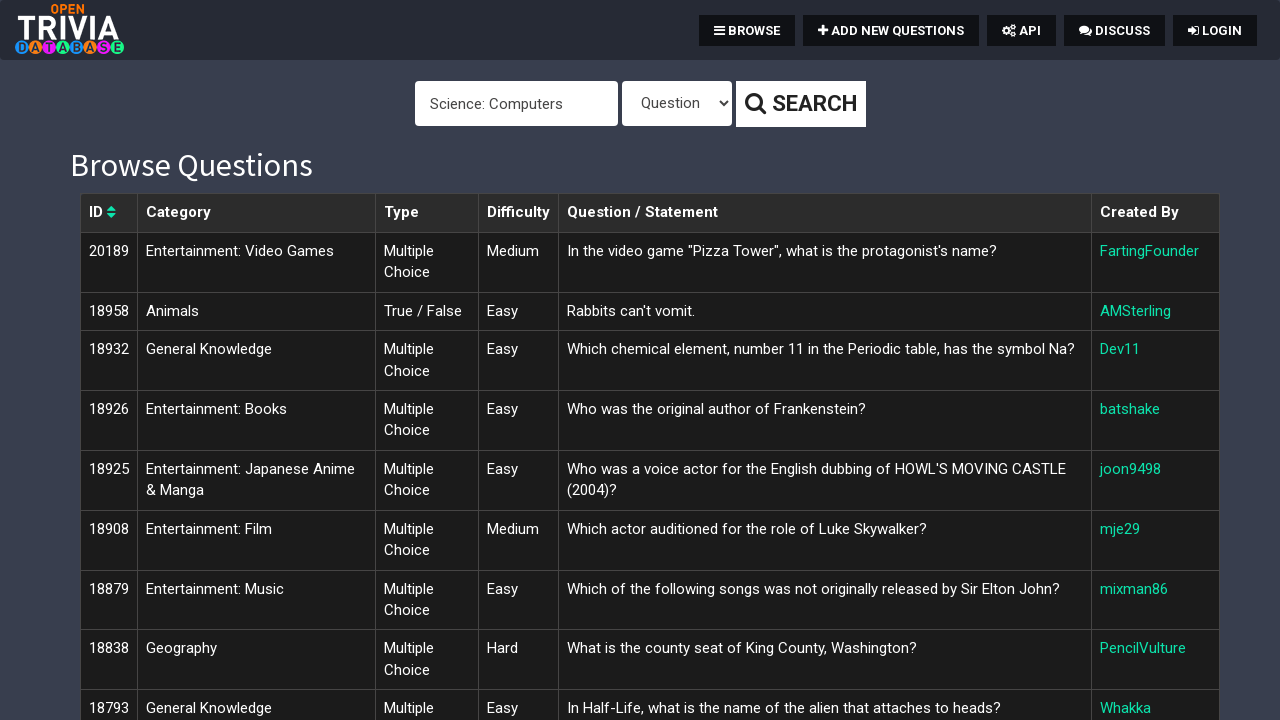

Clicked search button at (800, 104) on button.btn.btn-sm.btn-default
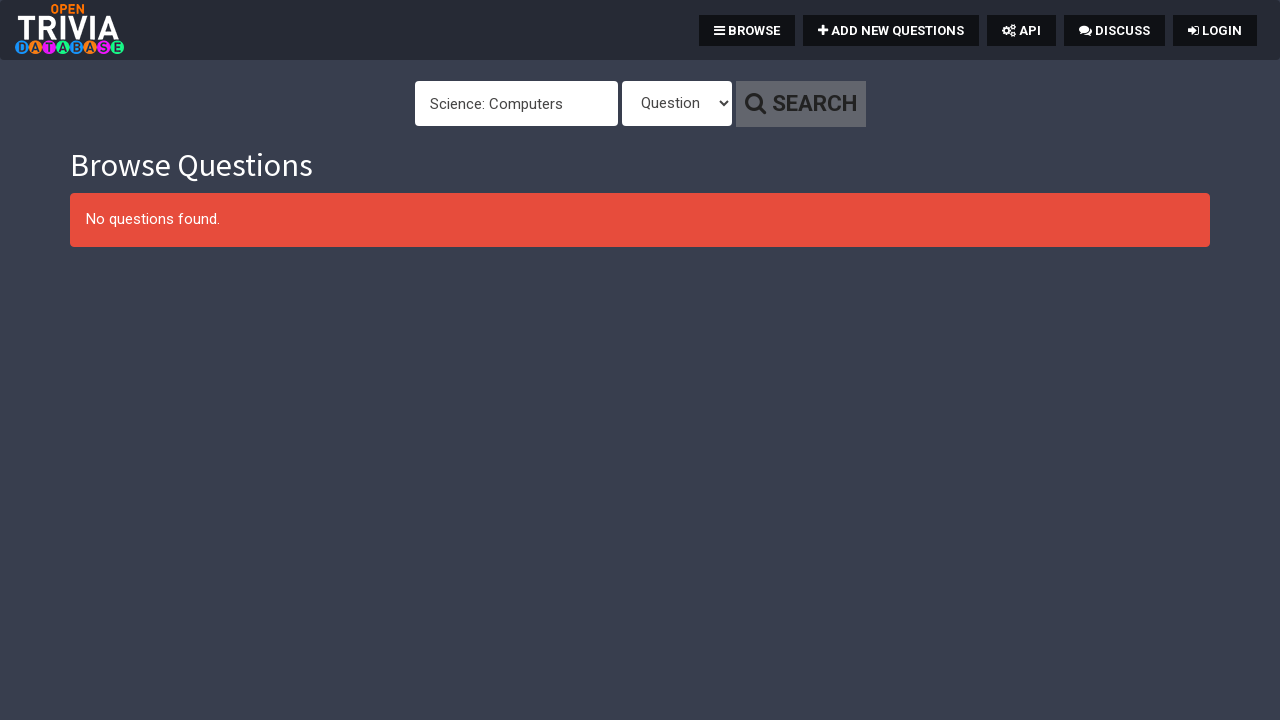

Error message appeared
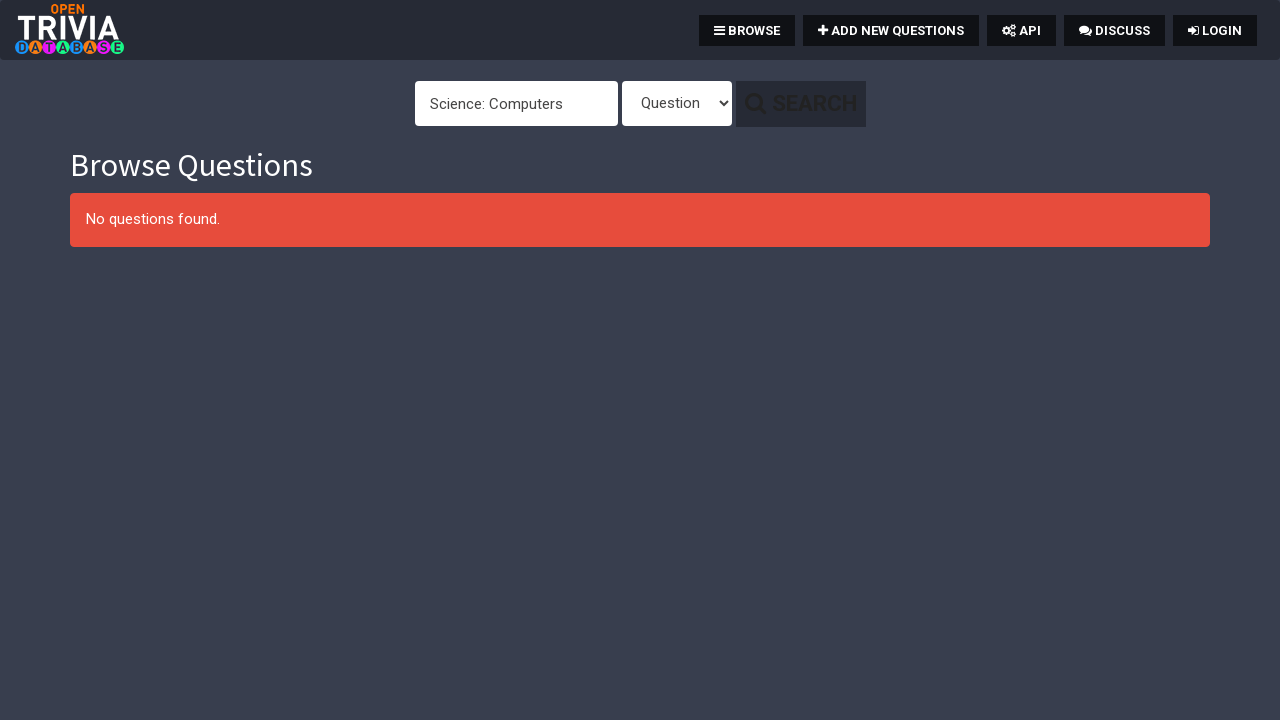

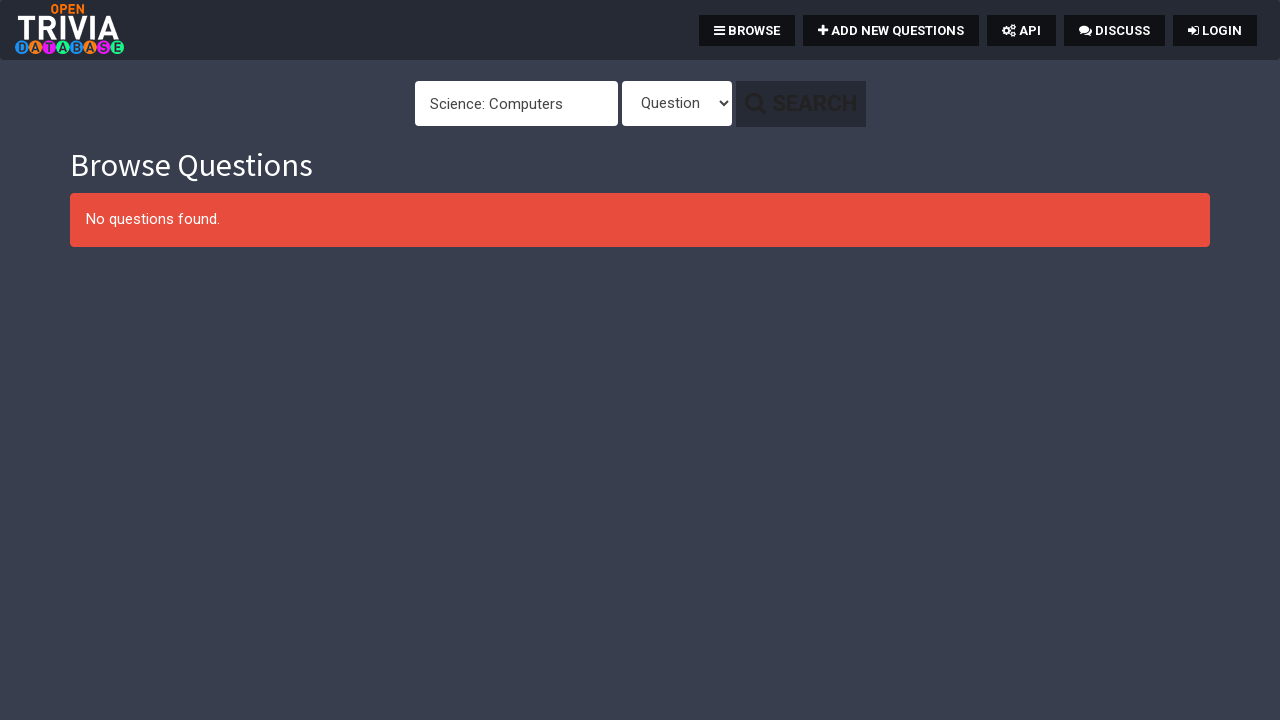